Tests form input on Salesforce trial signup page by filling in last name, then clicking on Contact link and partial link text navigation

Starting URL: https://www.salesforce.com/in/form/signup/freetrial-sales/

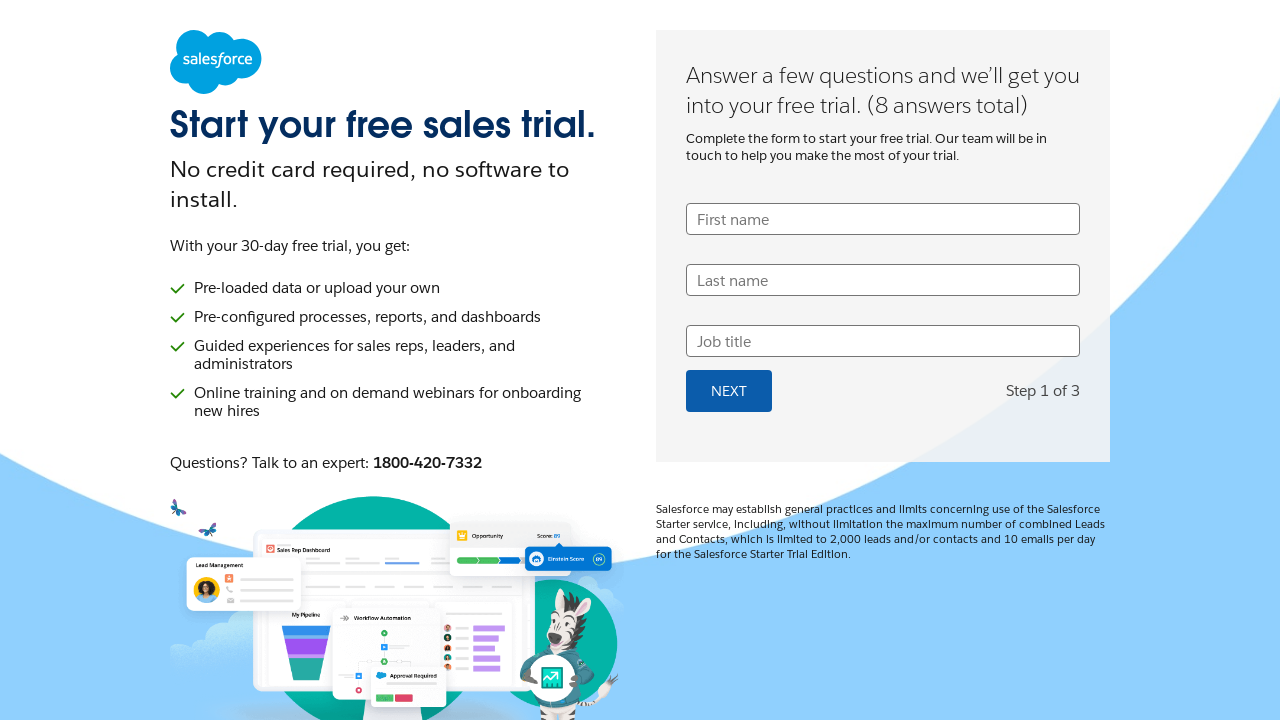

Filled last name field with 'Narde' on input[name='UserLastName']
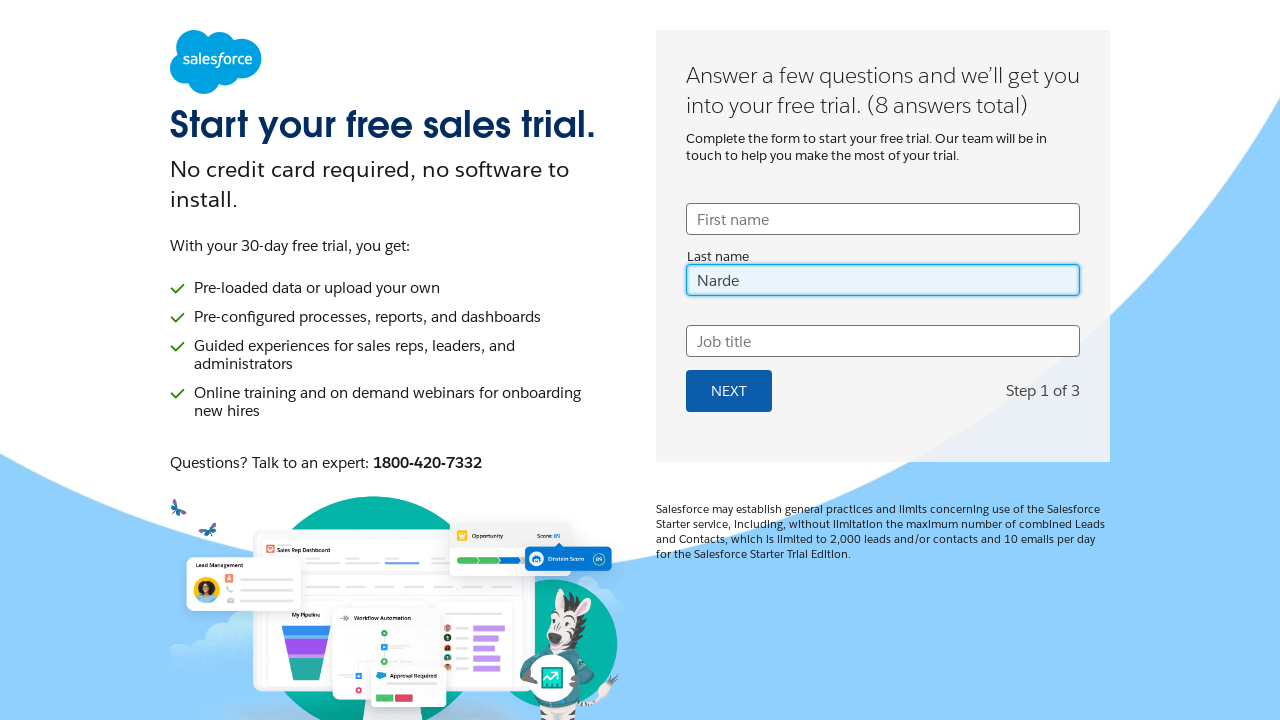

Clicked Contact link at (883, 532) on text=Contact
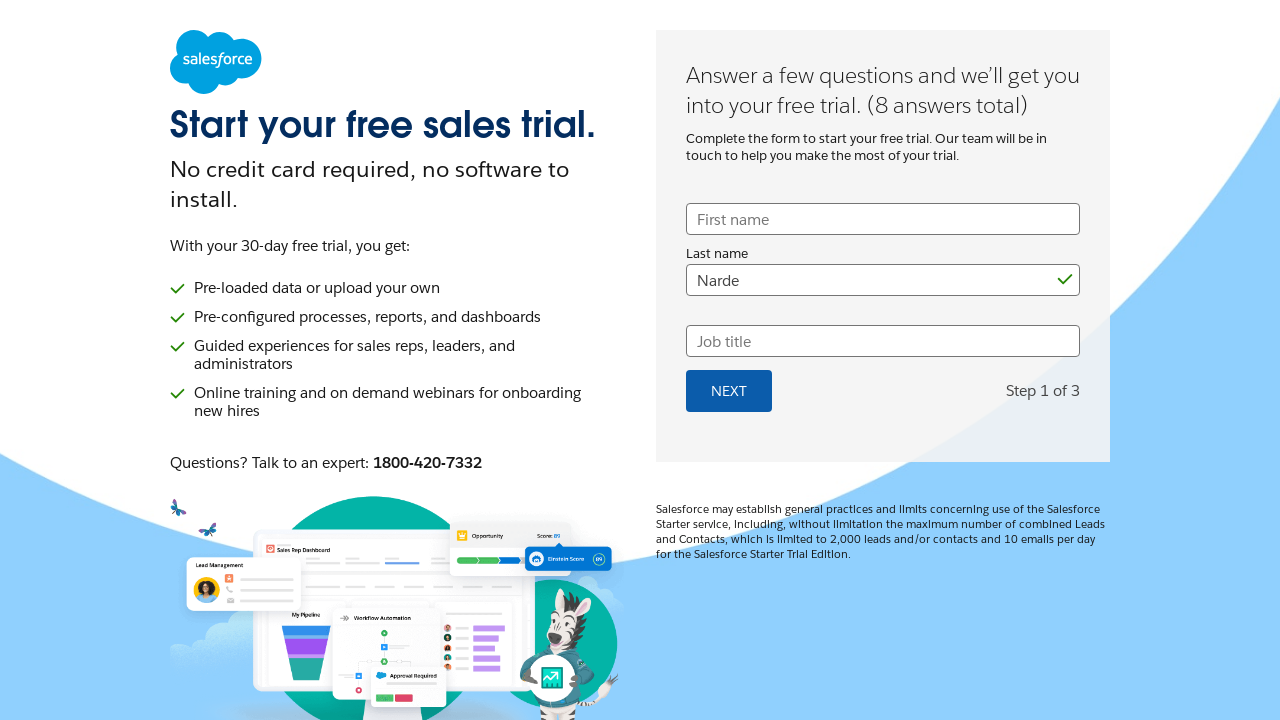

Clicked link containing 'rights' text at (621, 642) on a:has-text('rights')
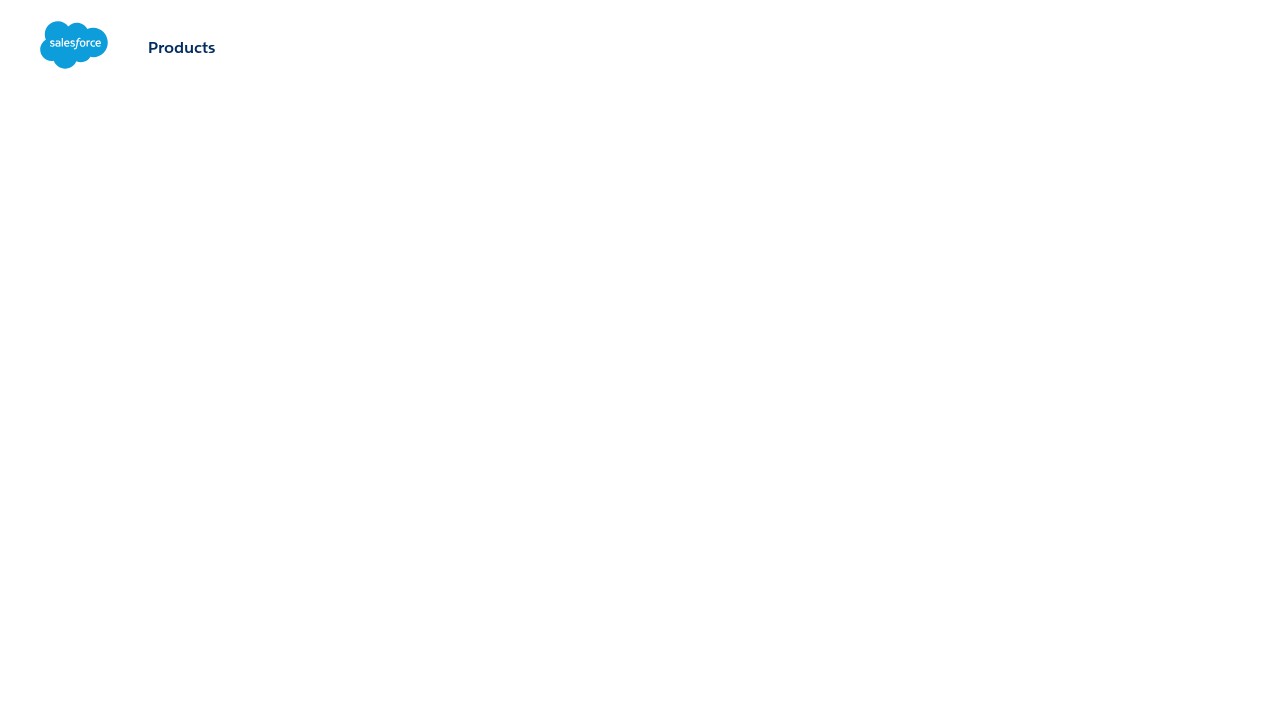

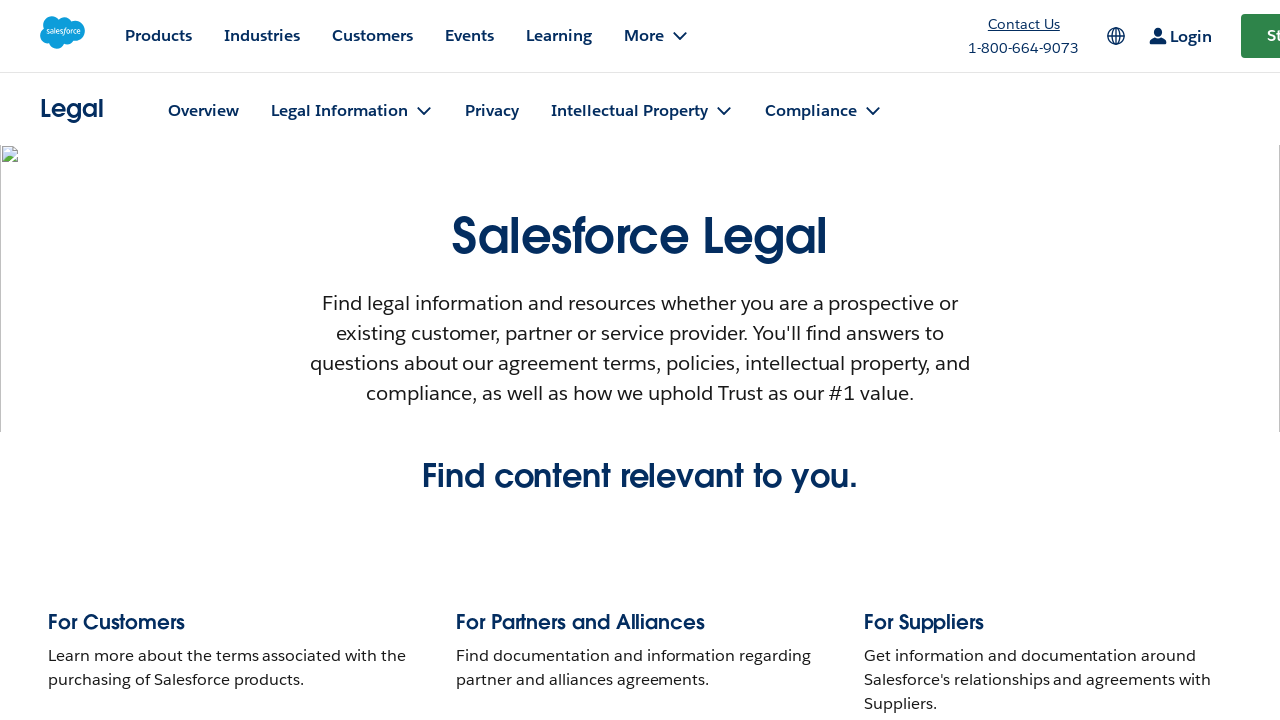